Tests filling password field using getByPlaceholder locator strategy.

Starting URL: https://rahulshettyacademy.com/angularpractice/

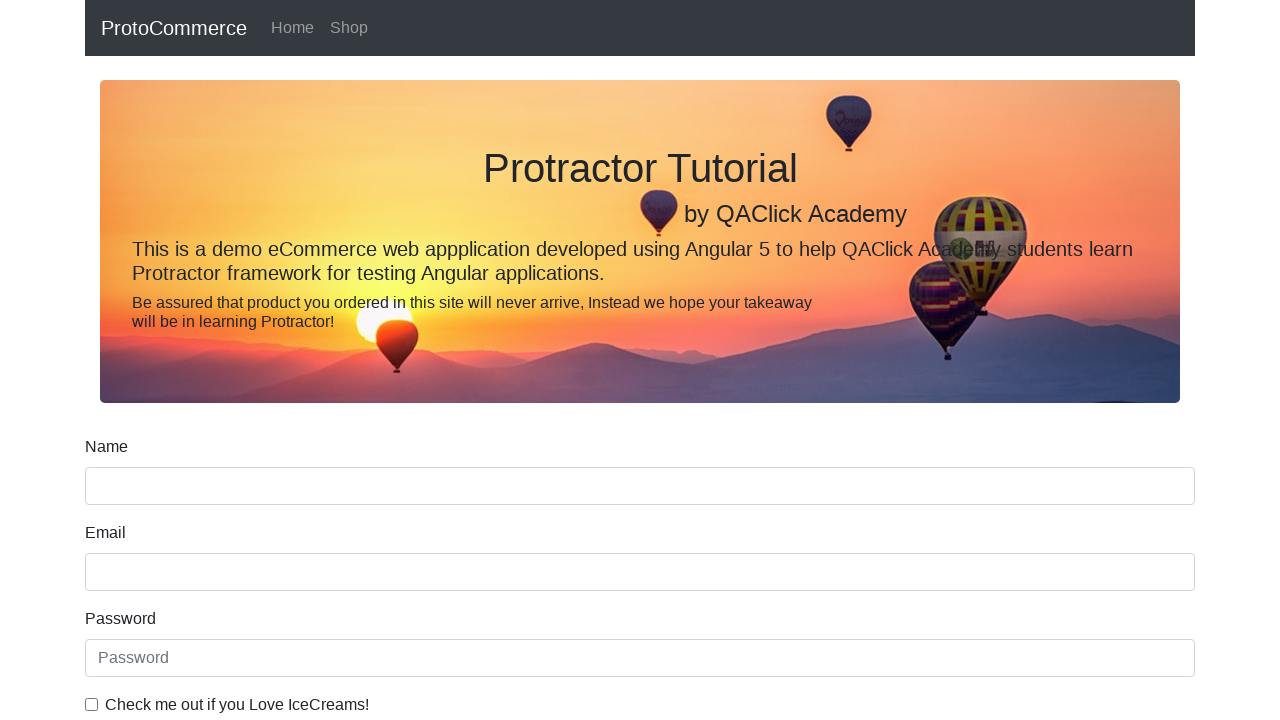

Navigated to https://rahulshettyacademy.com/angularpractice/
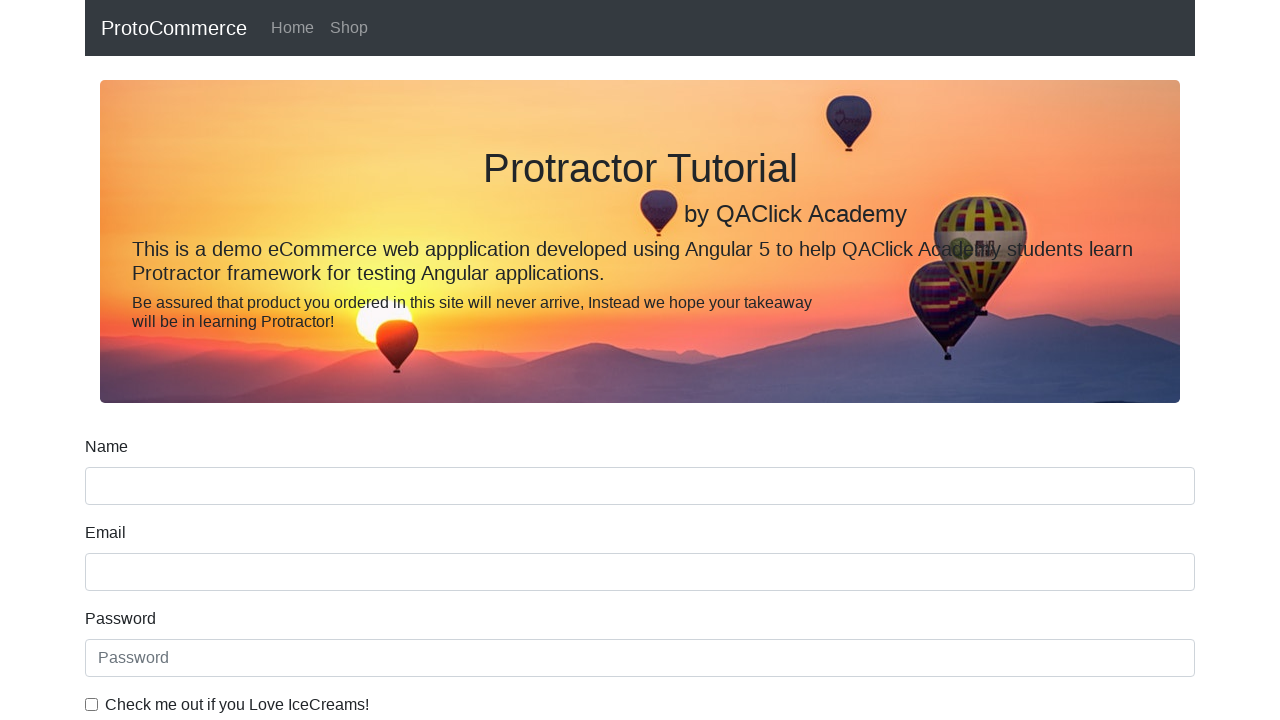

Filled password field with 'Test@1234' using getByPlaceholder locator on internal:attr=[placeholder="Password"i]
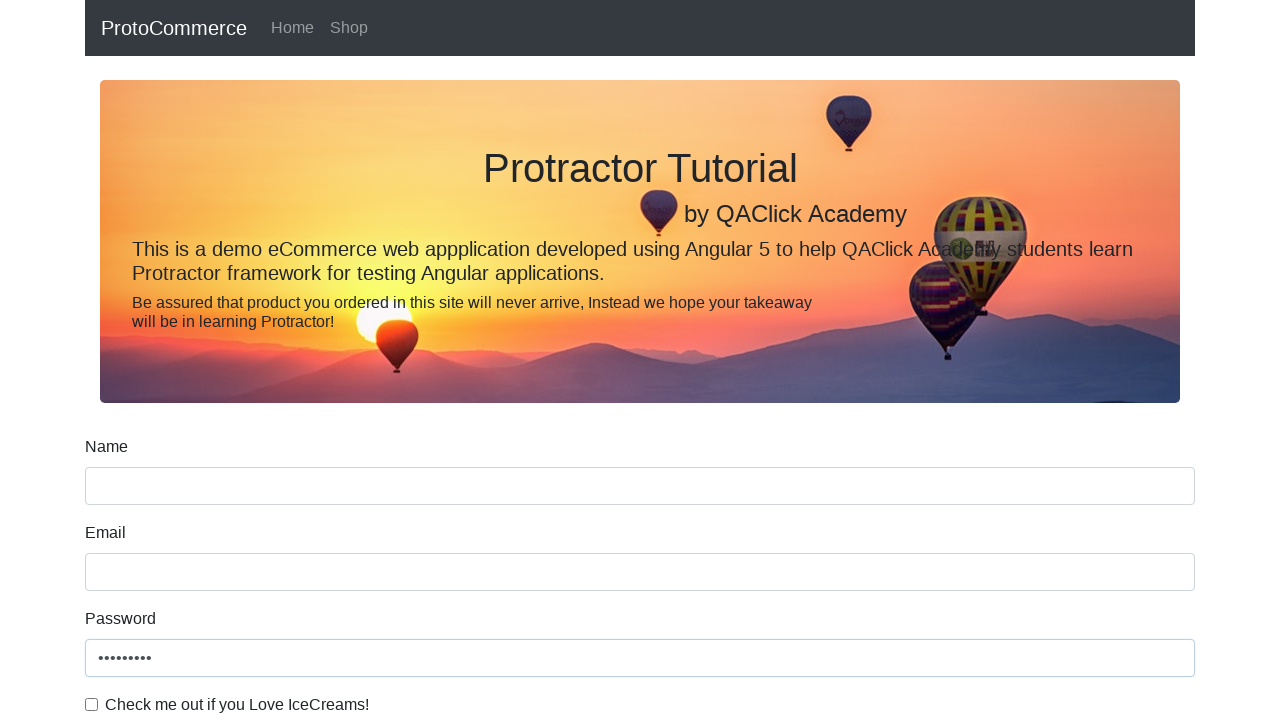

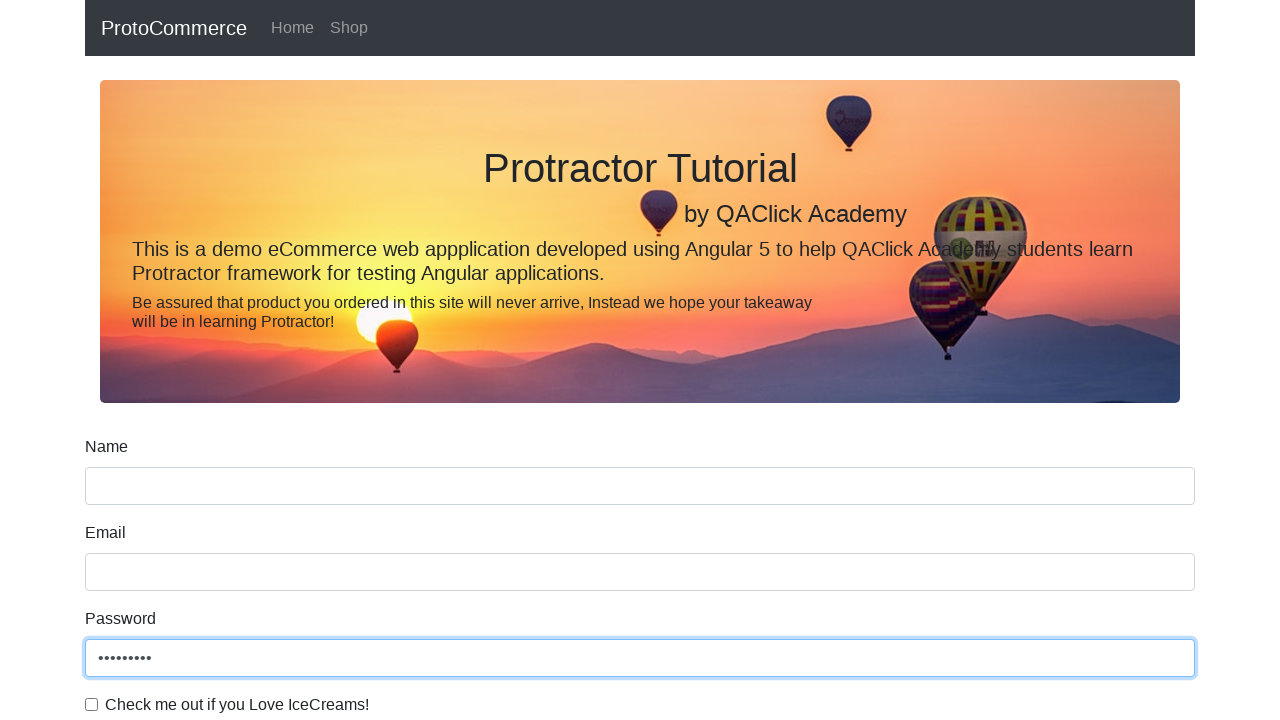